Demonstrates dropdown interaction on an interest calculator page by selecting an option from a compound frequency dropdown menu and verifying the element's display state.

Starting URL: http://www.calculator.net/interest-calculator.html

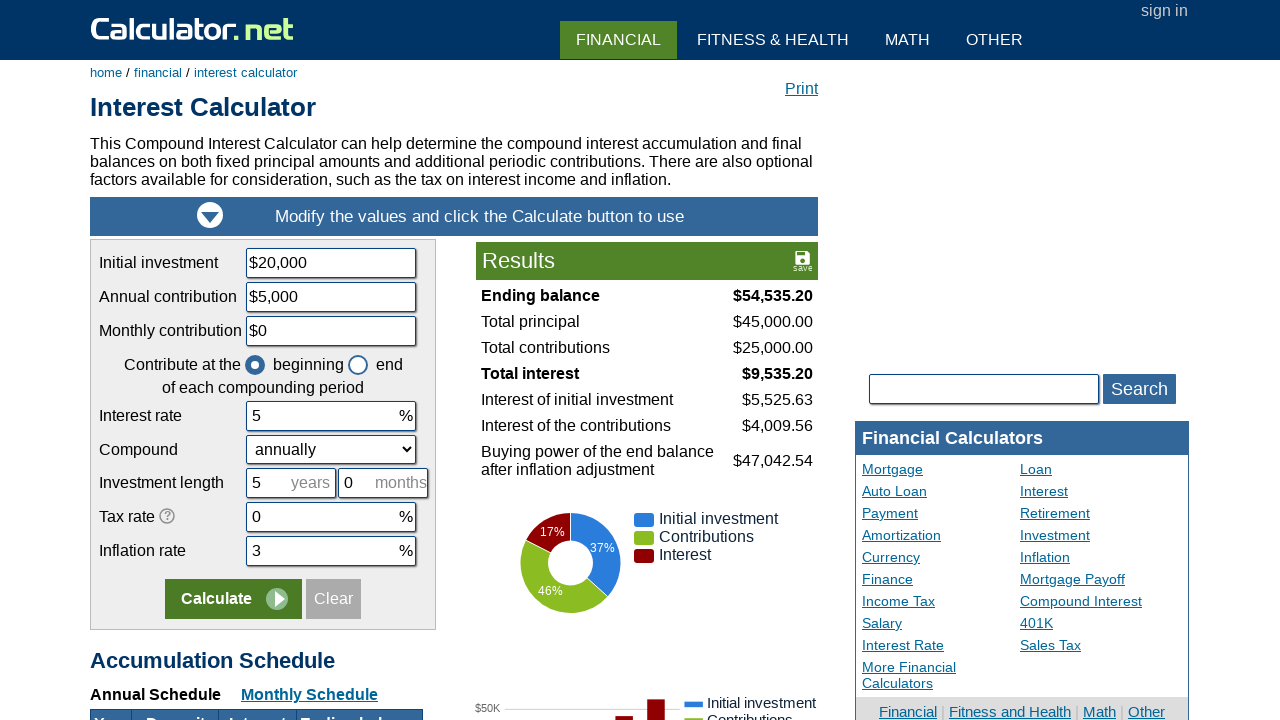

Navigated to interest calculator page
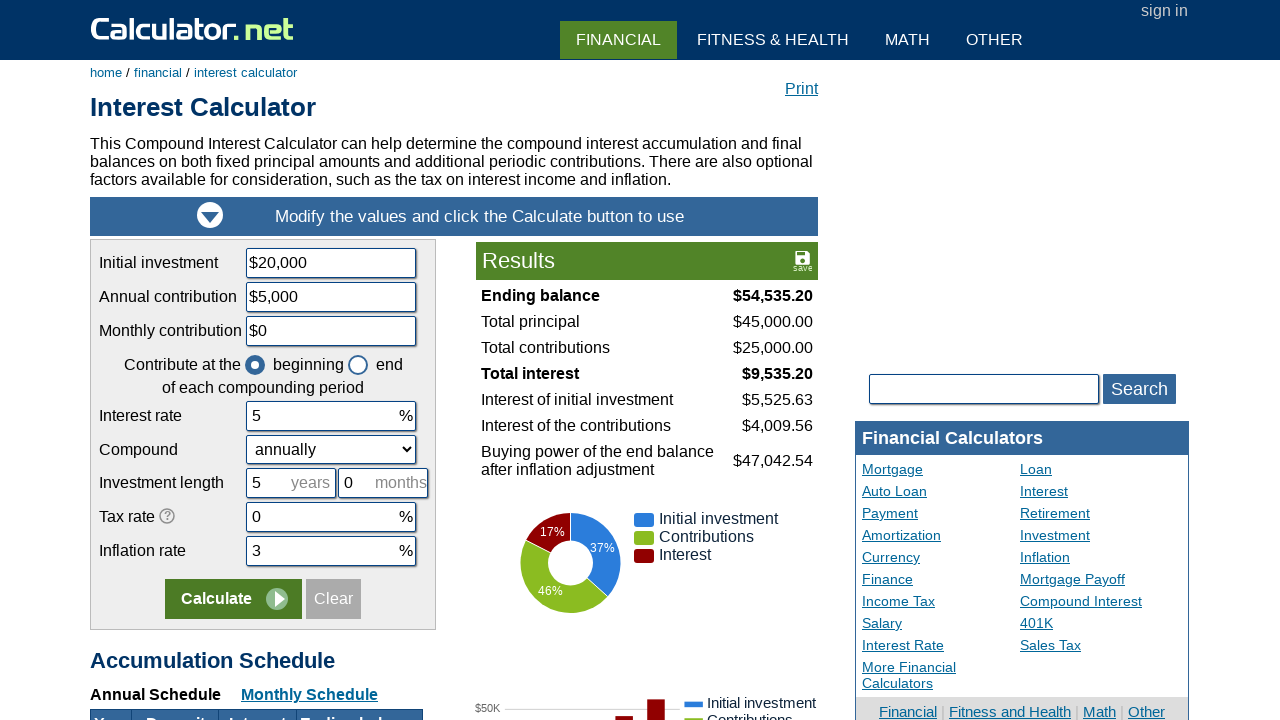

Compound frequency dropdown element is visible
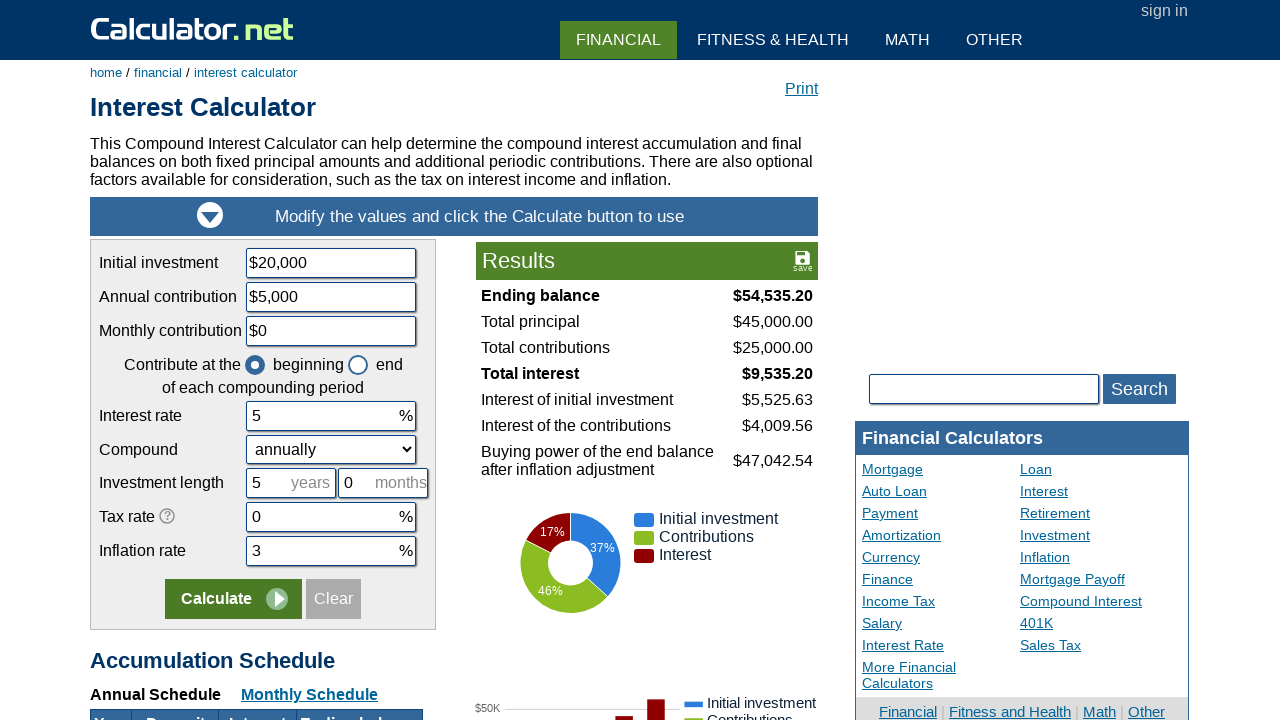

Selected third option (index 2) from compound frequency dropdown on #ccompound
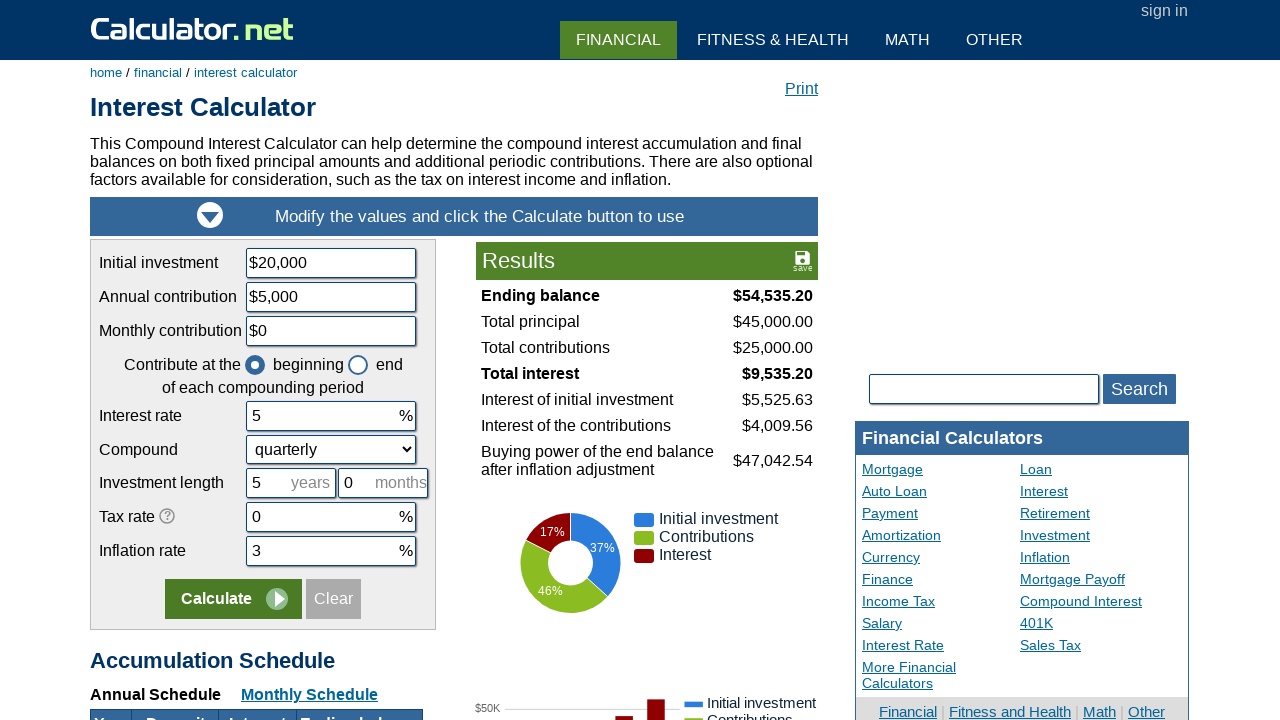

Verified compound frequency dropdown is visible
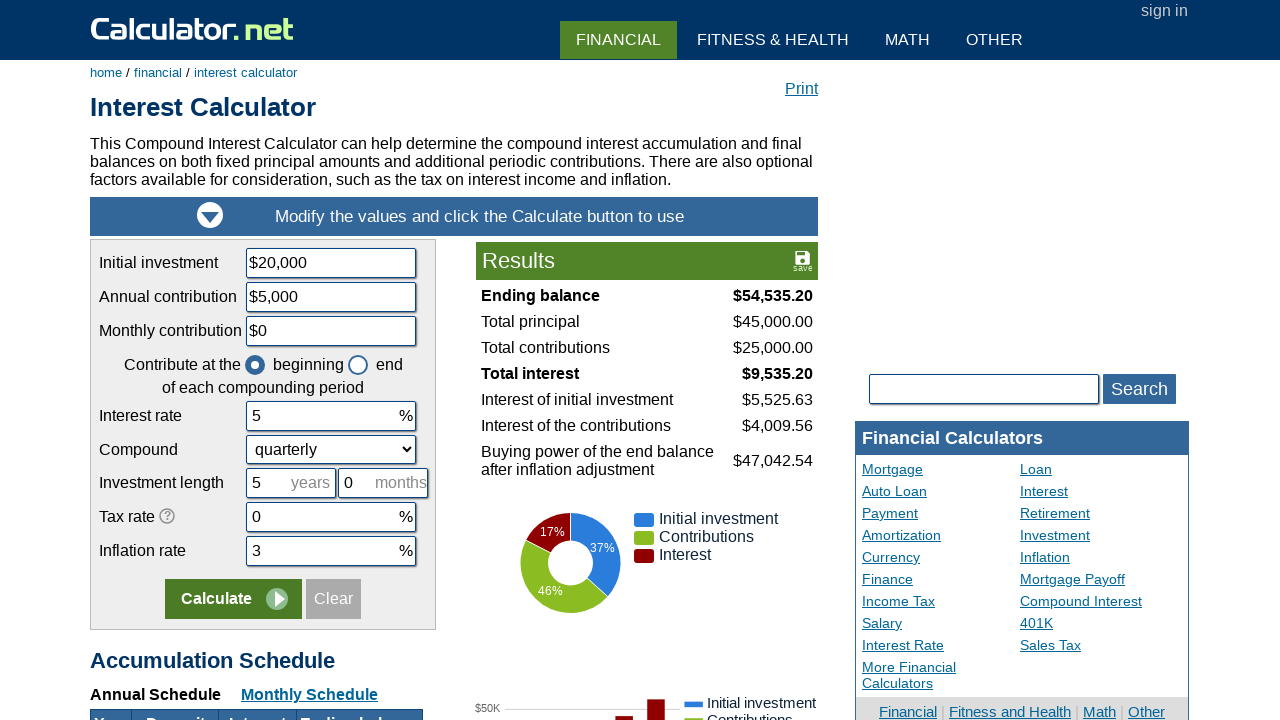

Verified compound frequency dropdown is enabled
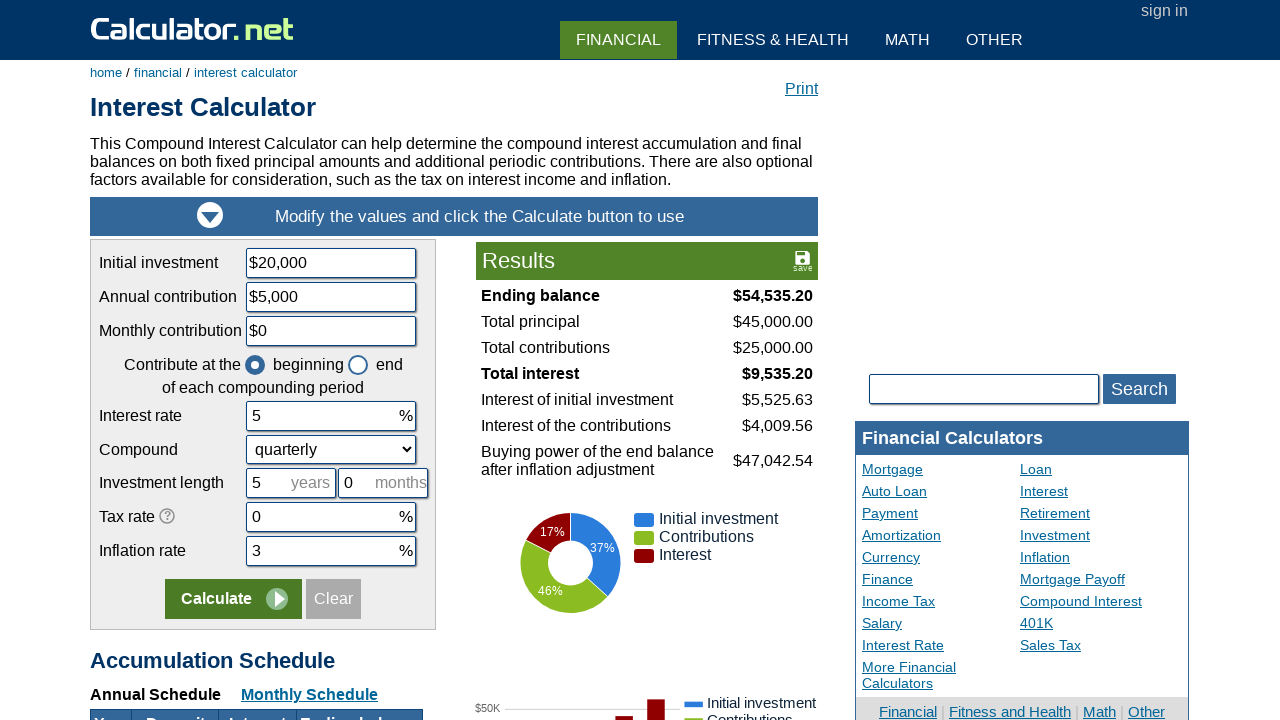

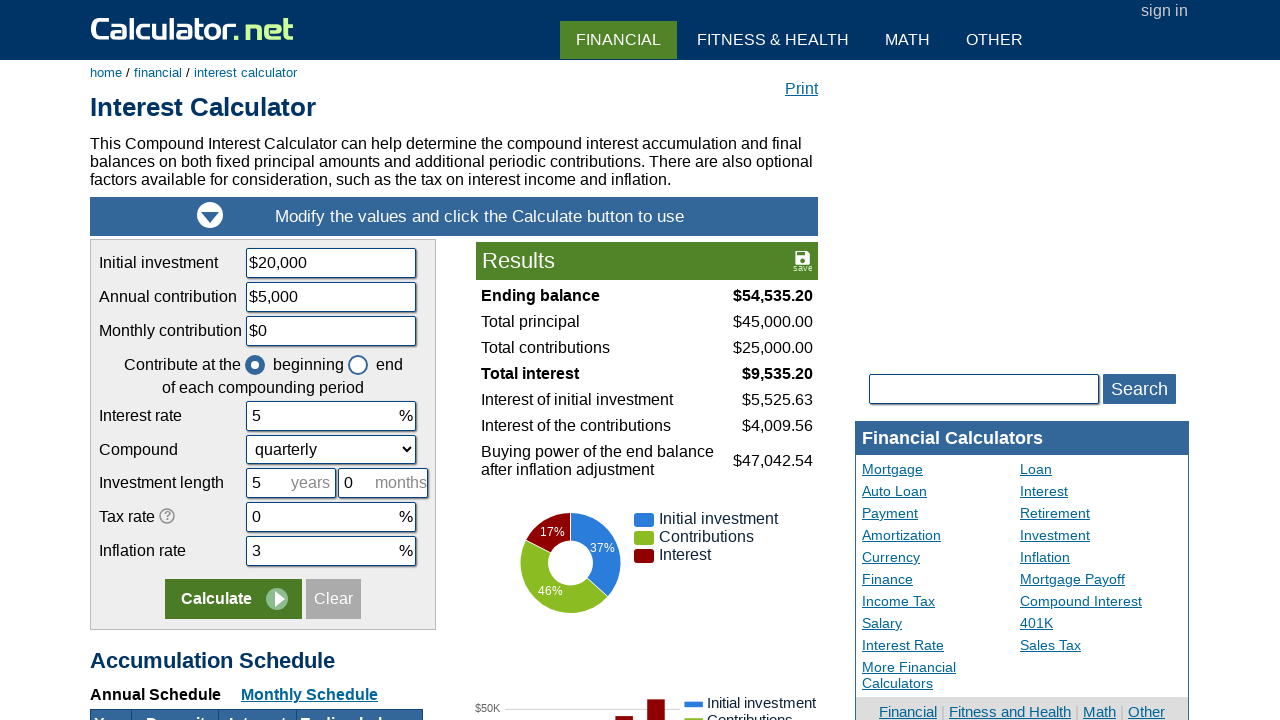